Tests dropdown functionality by selecting "Option 2" from a dropdown menu and verifying the selection was successful

Starting URL: http://the-internet.herokuapp.com/dropdown

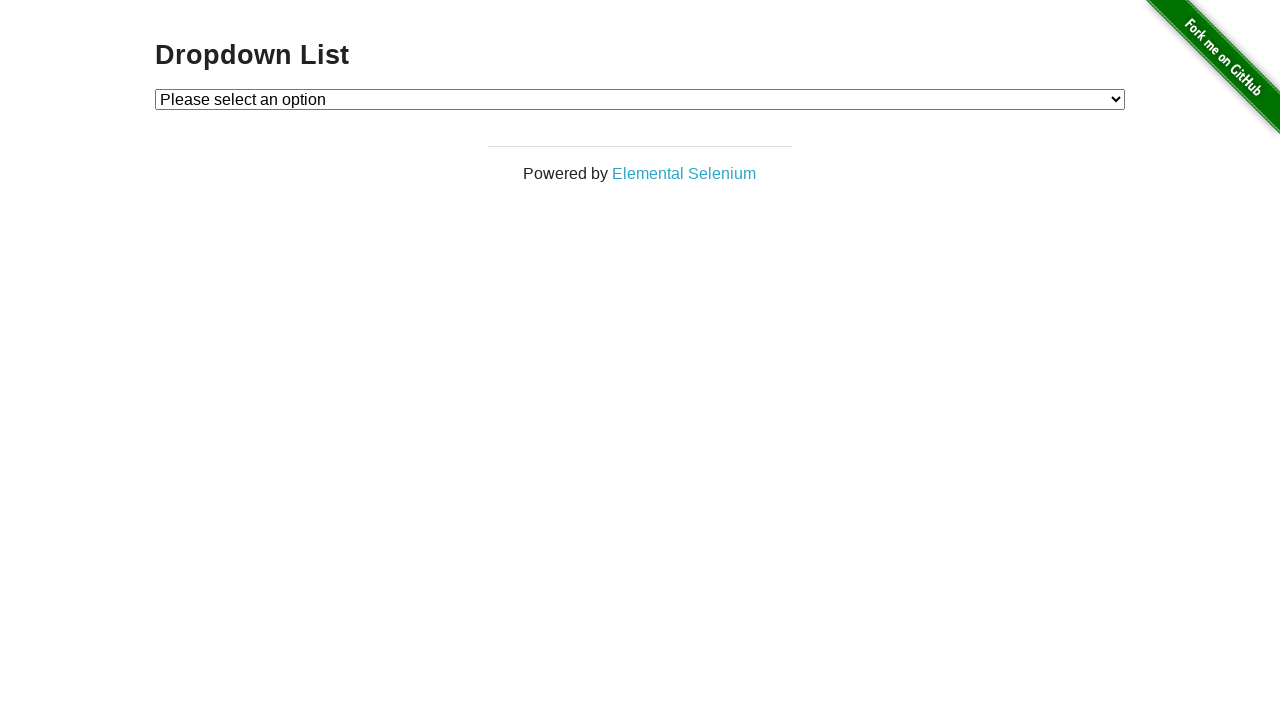

Waited for dropdown element to be present
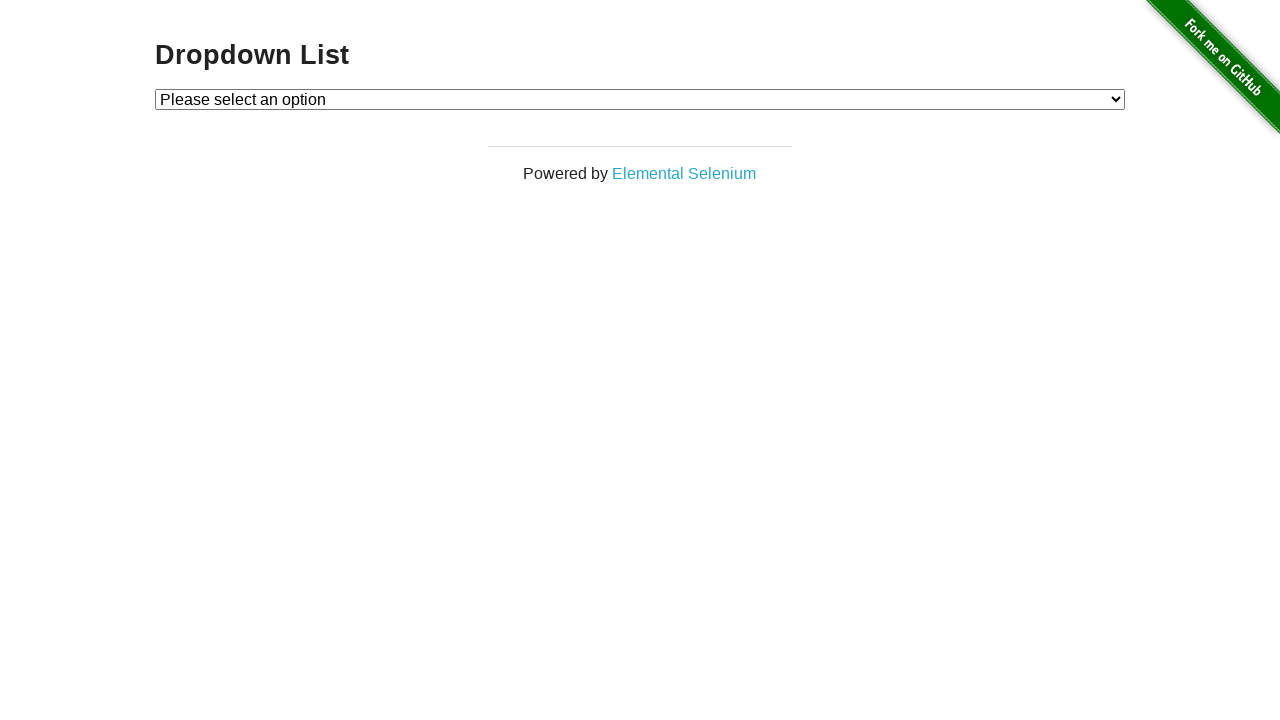

Selected 'Option 2' from dropdown menu on #dropdown
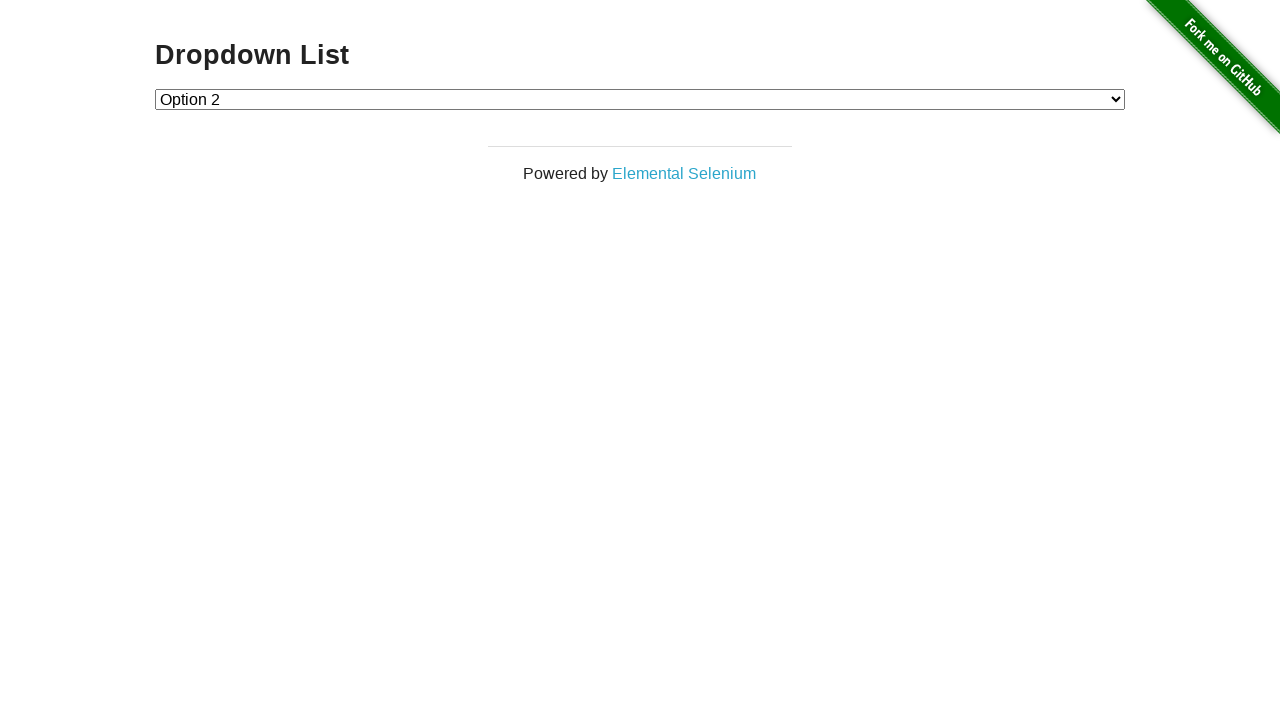

Retrieved dropdown value: 2
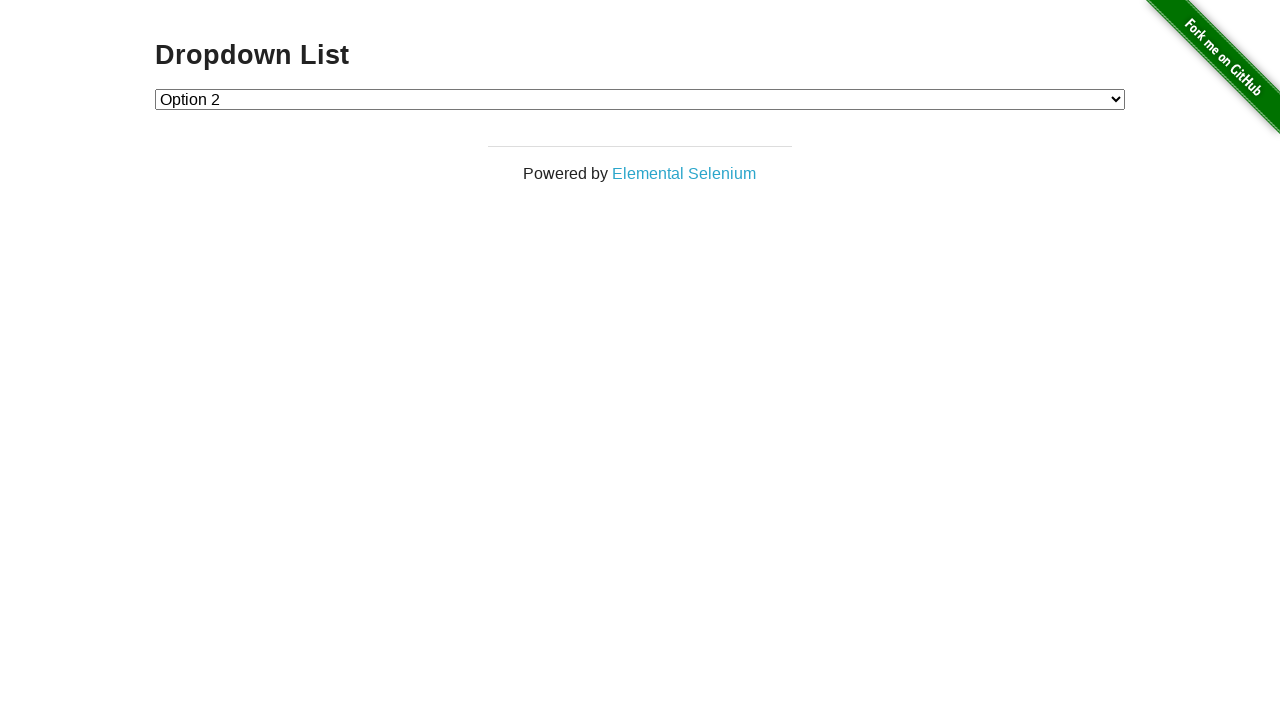

Verified dropdown value is '2'
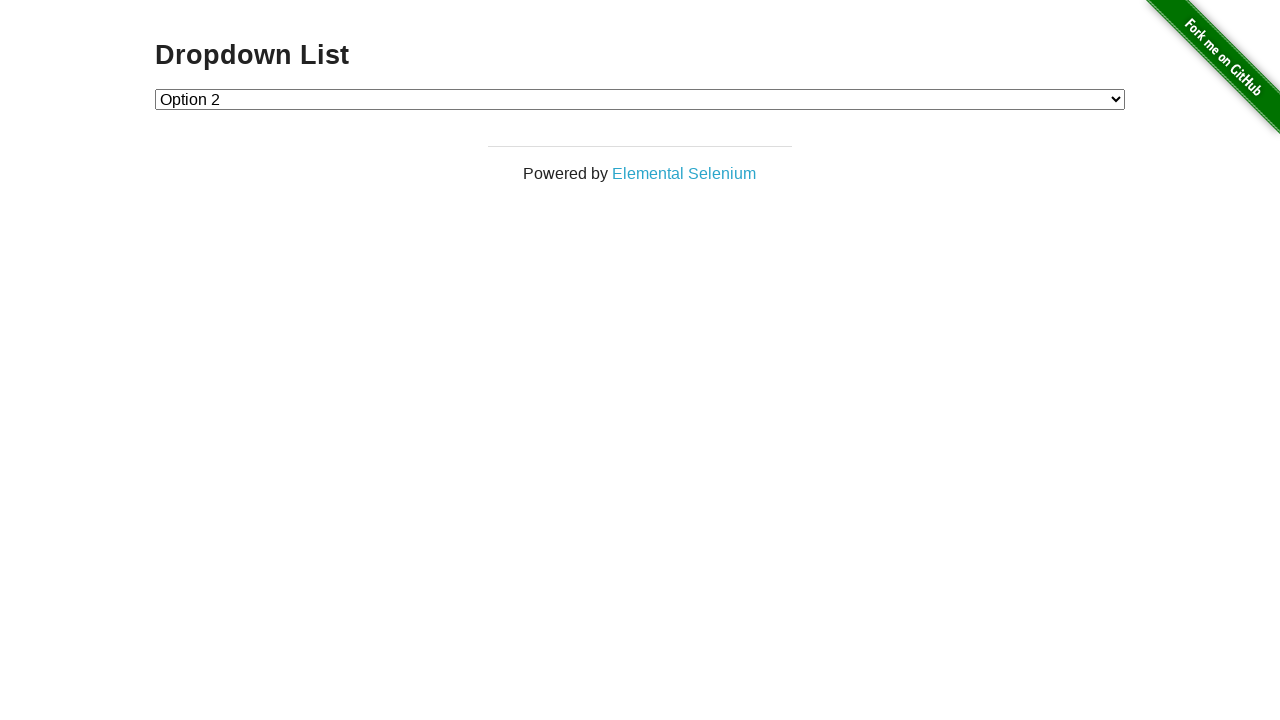

Retrieved selected option text: Option 2
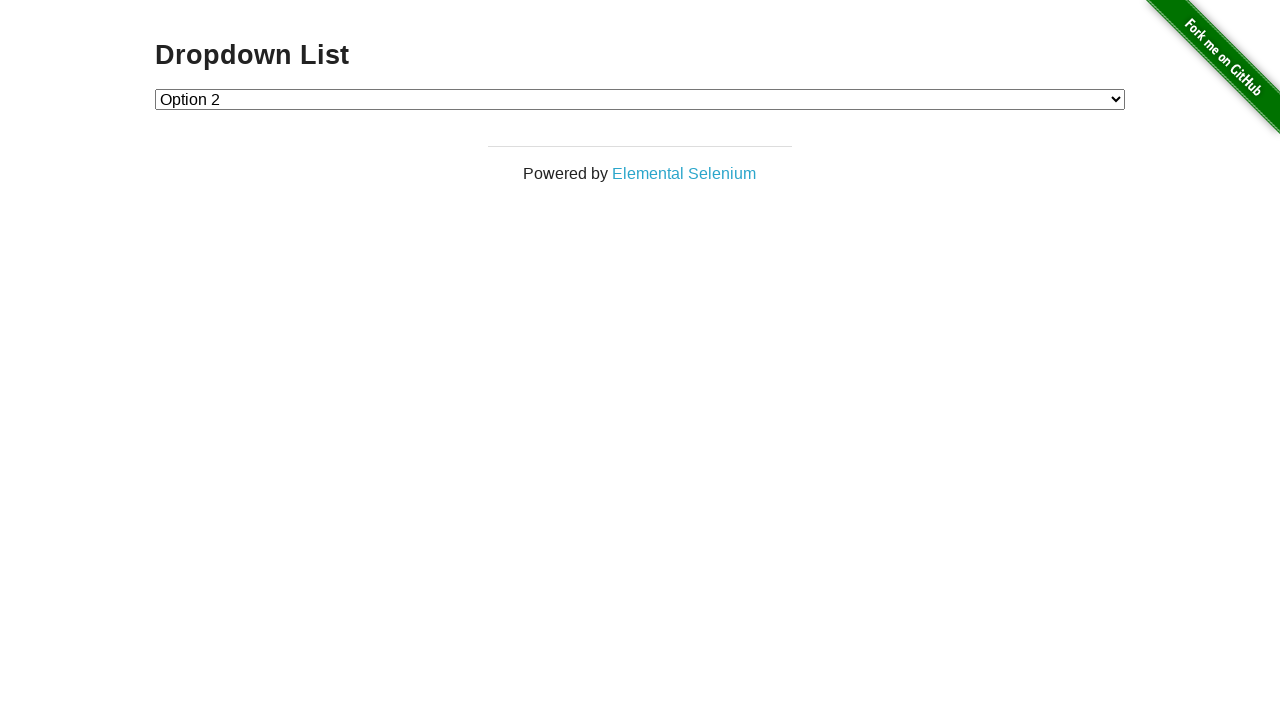

Verified selected option text is 'Option 2'
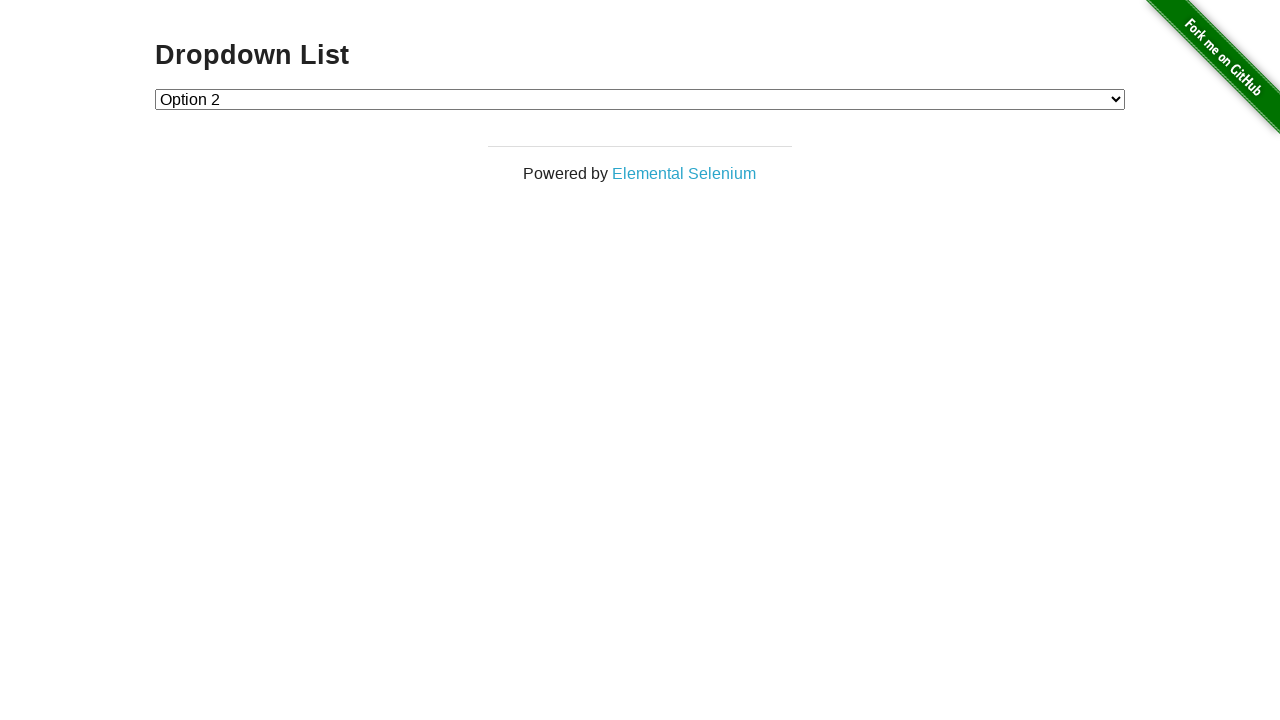

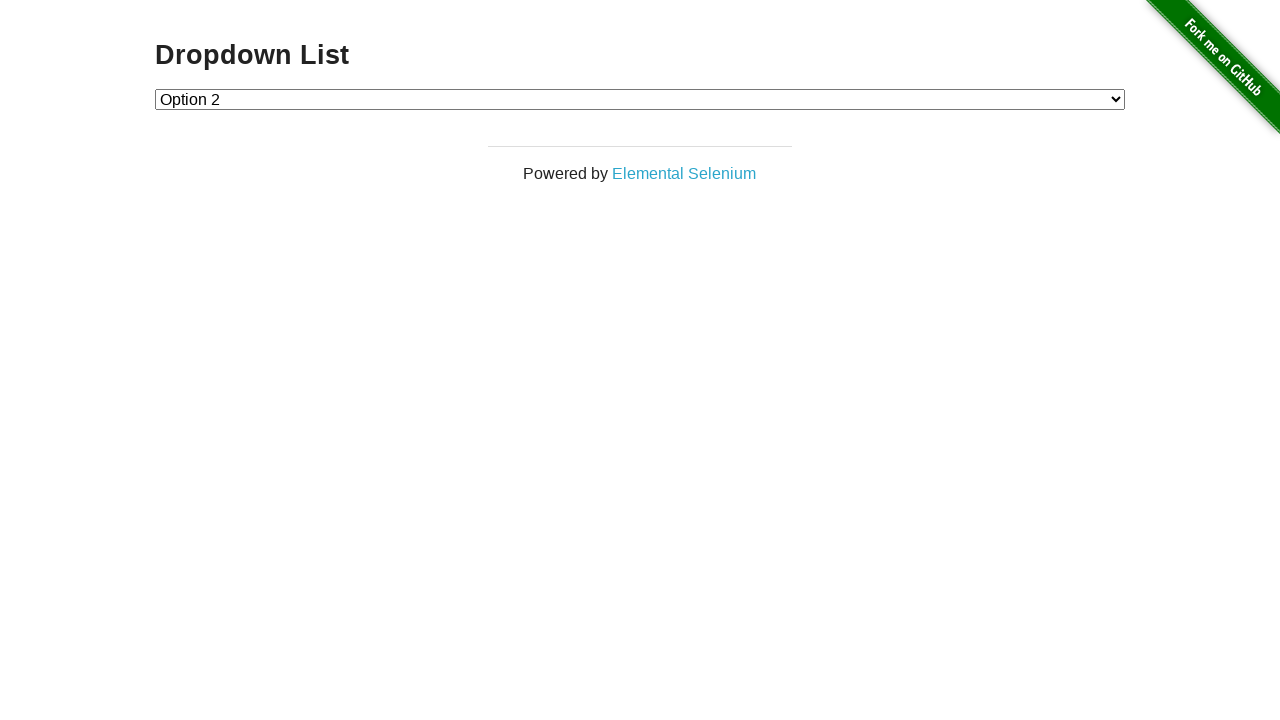